Navigates through the Katsushika City facility reservation system to check baseball field availability, clicking through menus to access facility information and date selection.

Starting URL: https://rsv.shisetsu.city.katsushika.lg.jp/katsushika/web/menu.jsp

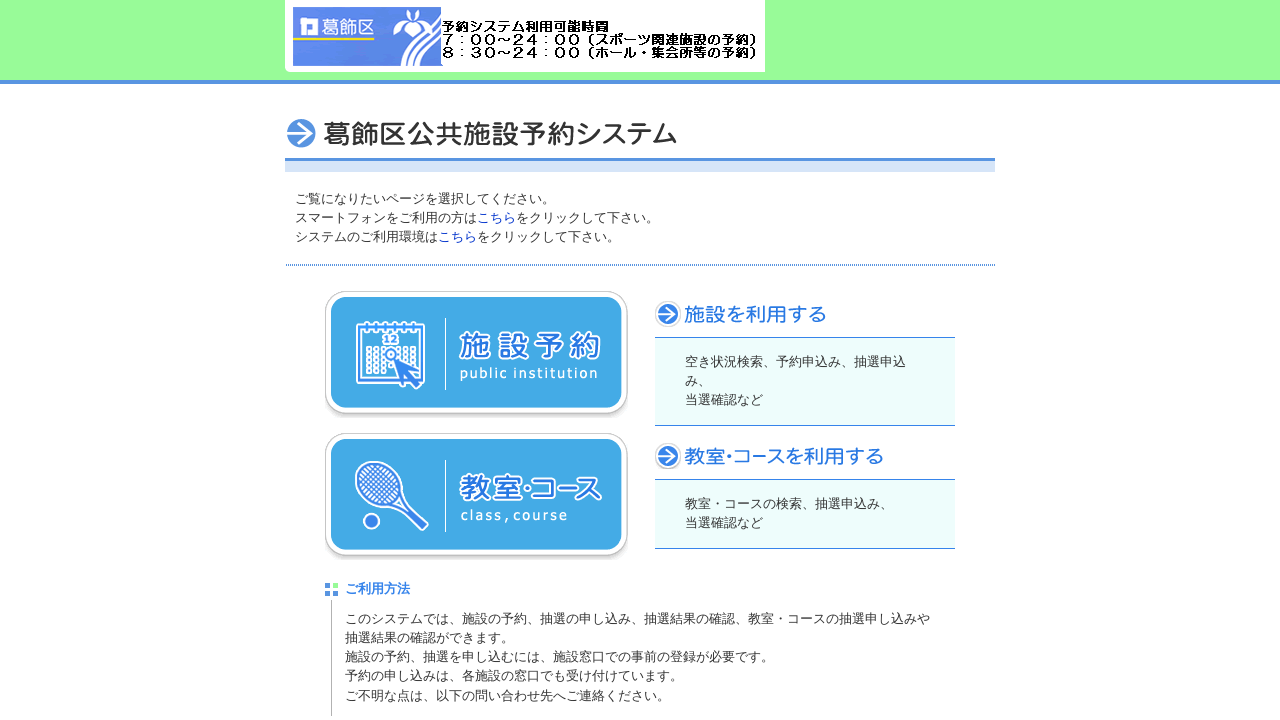

Waited for page to load (networkidle)
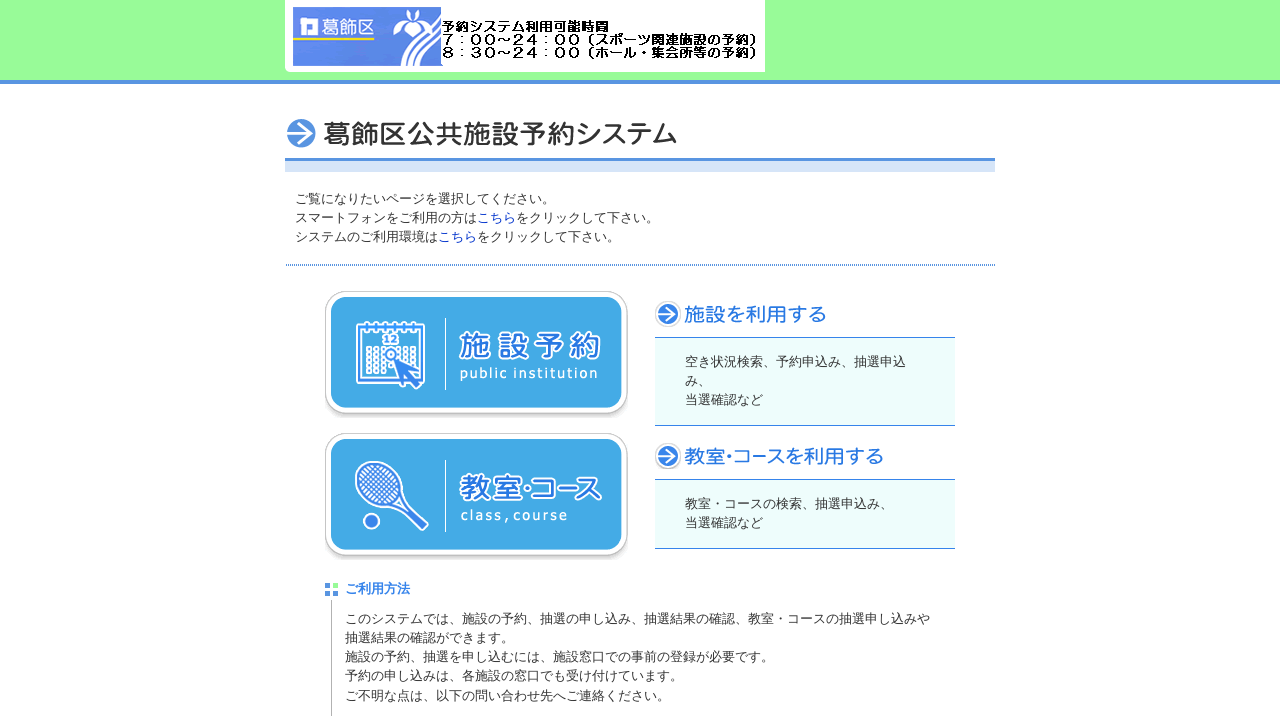

Waited 2 seconds for page stabilization
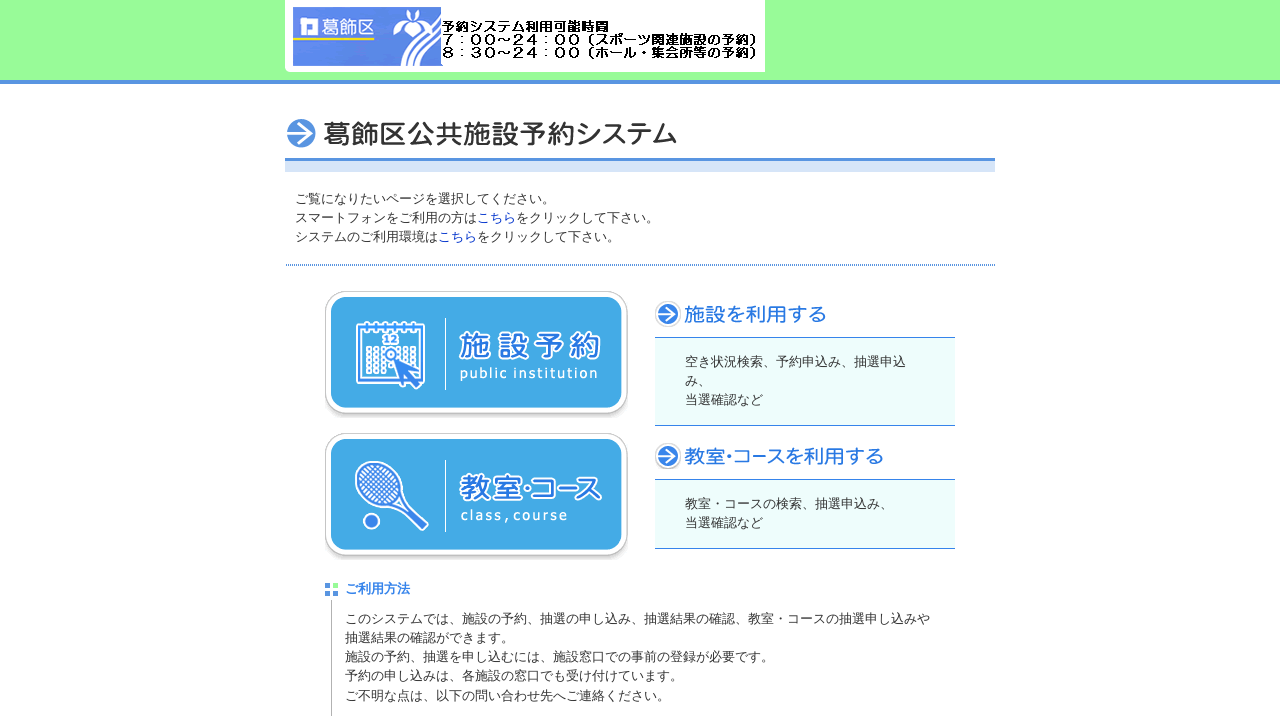

Clicked the left side menu (public_left) at (476, 354) on .public_left
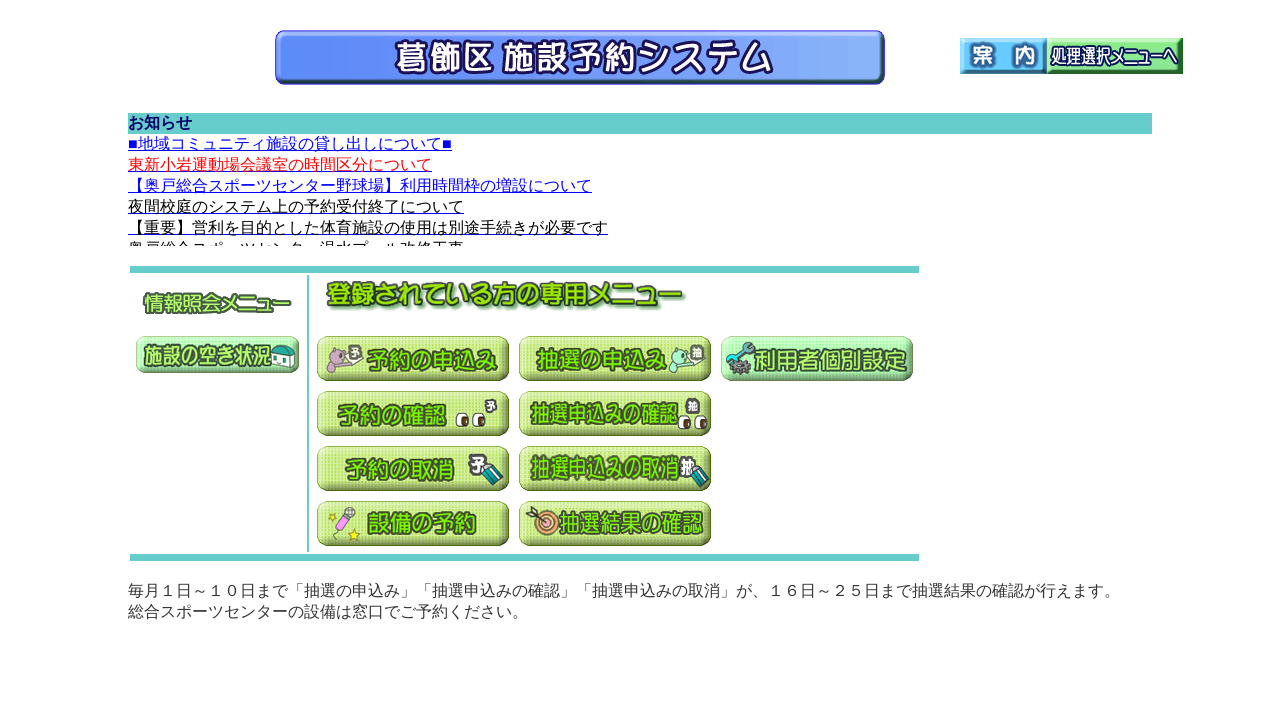

Waited 2 seconds after clicking left menu
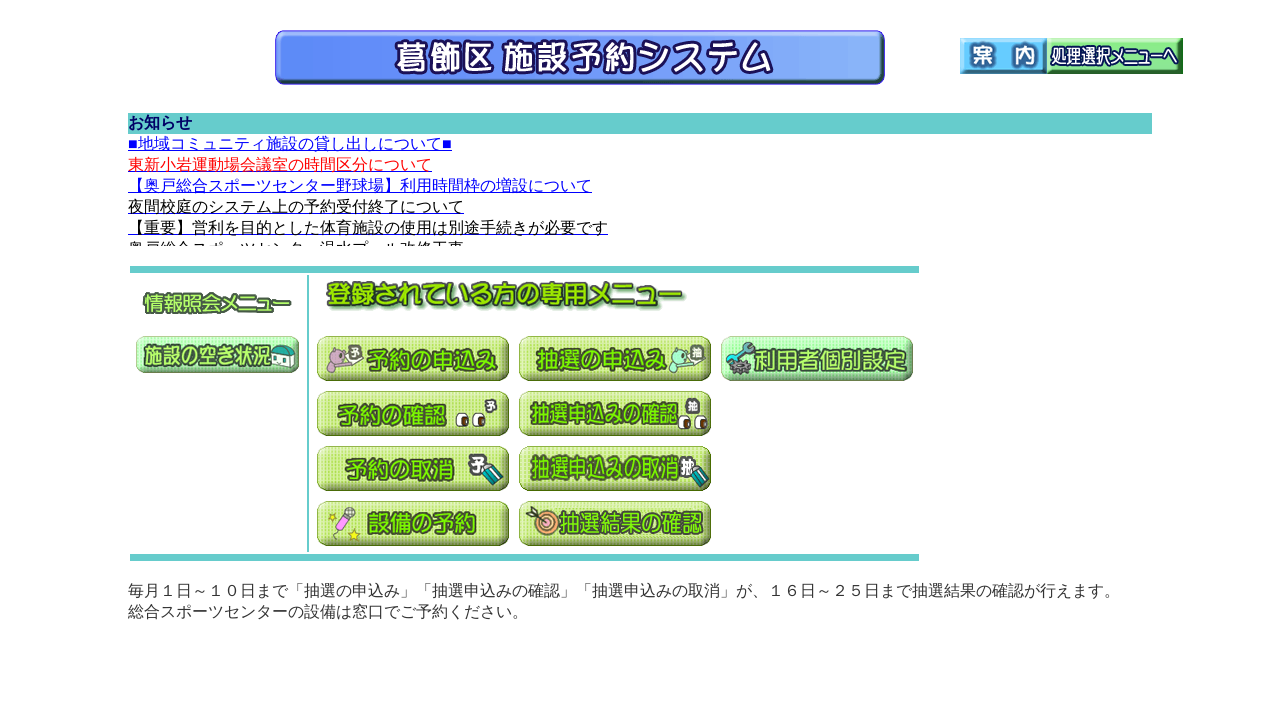

Clicked on facility availability info at (218, 354) on xpath=//*[@id="disp"]/center/form/table[3]/tbody/tr[1]/td/table/tbody/tr[2]/td[1
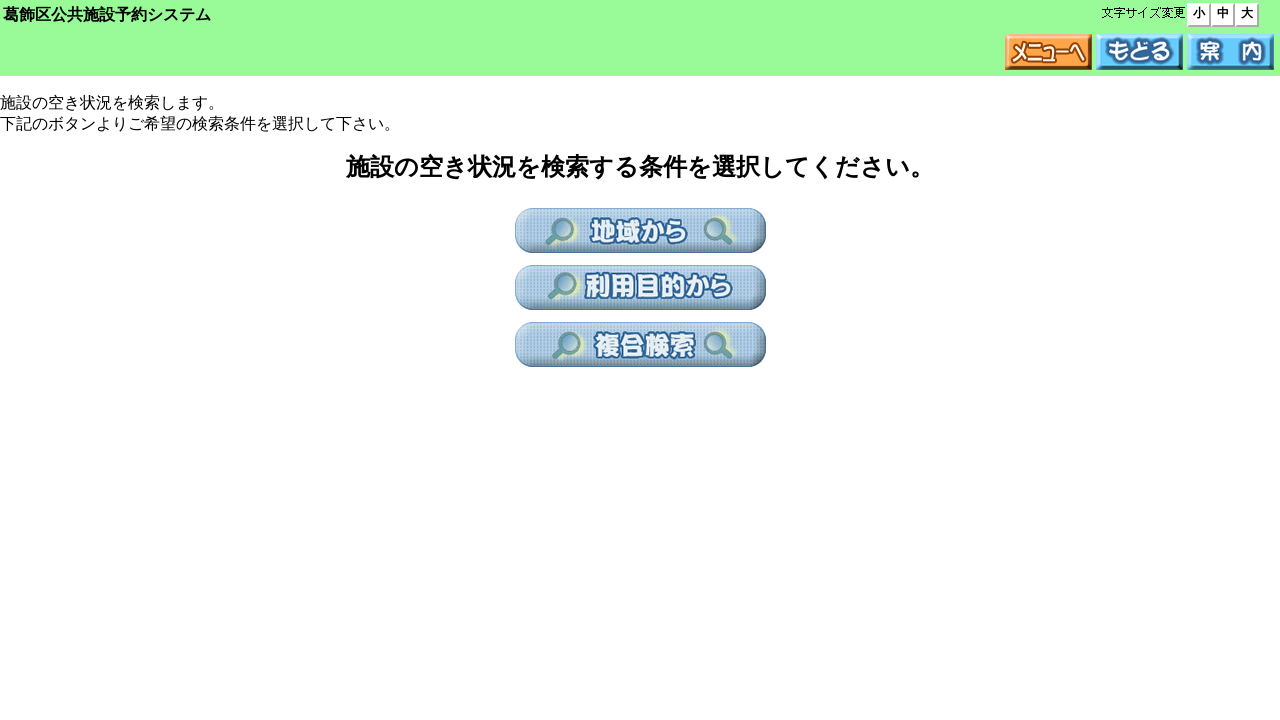

Waited 2 seconds after clicking facility availability
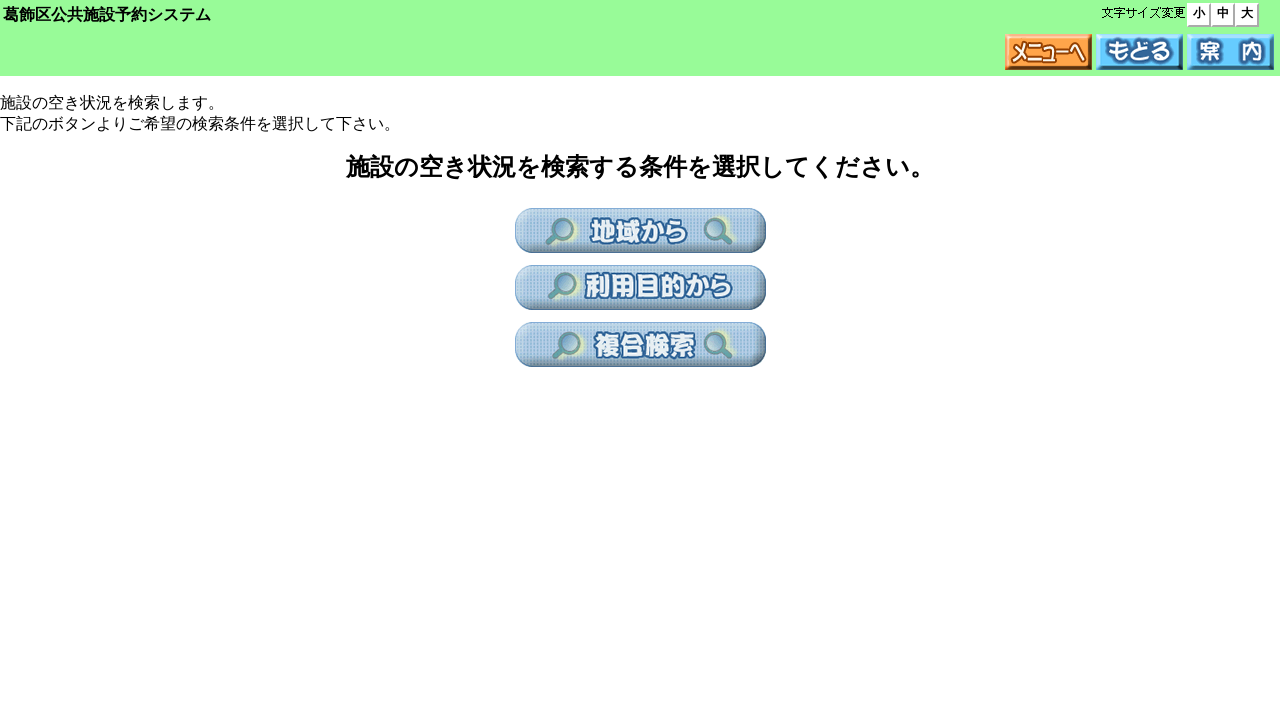

Clicked on facility reservation at (640, 288) on xpath=//*[@id="disp"]/center/form/table[2]/tbody/tr[3]/td/a/img
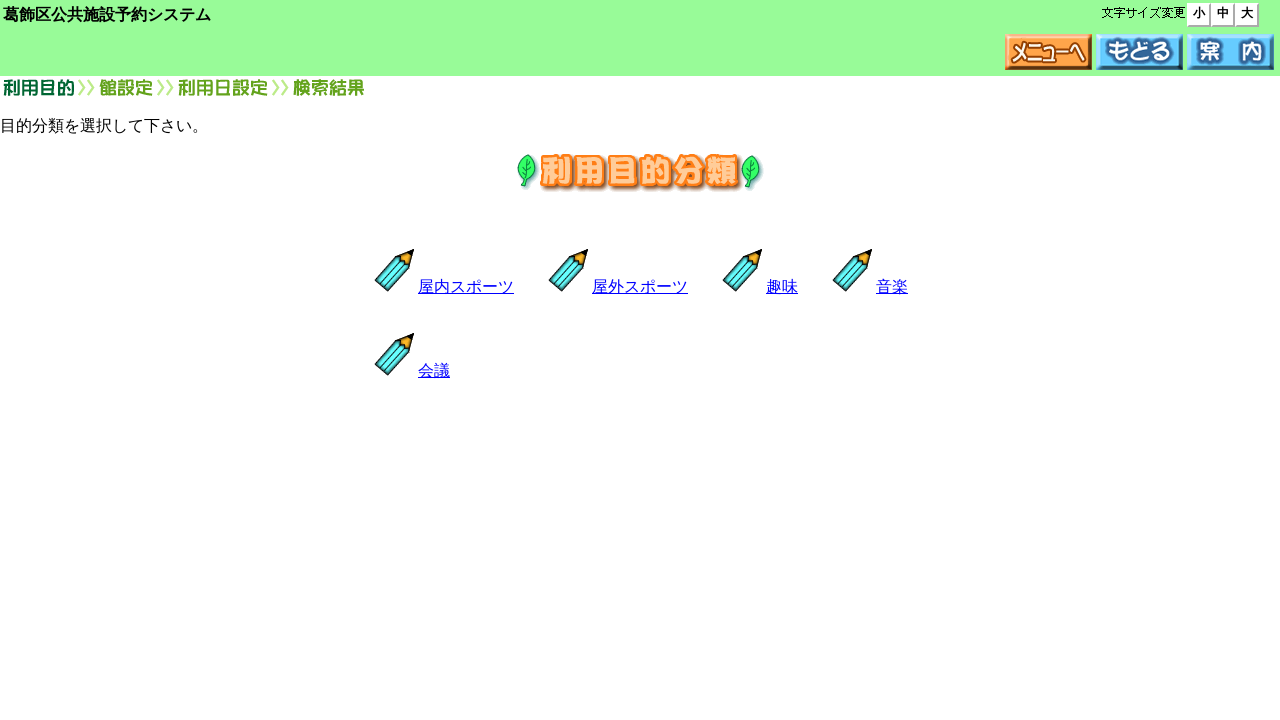

Waited 2 seconds after clicking facility reservation
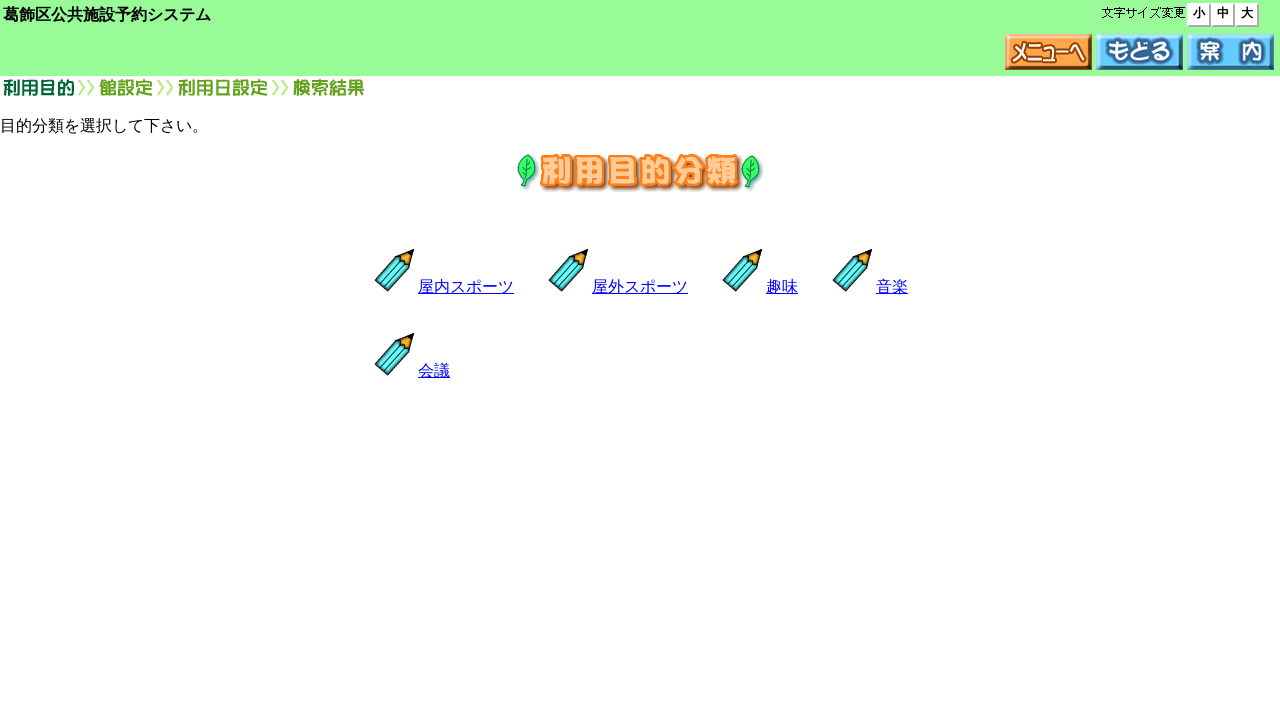

Clicked on facility reservation link at (569, 269) on xpath=//*[@id="disp"]/center/form/table[3]/tbody/tr[1]/td[2]/a
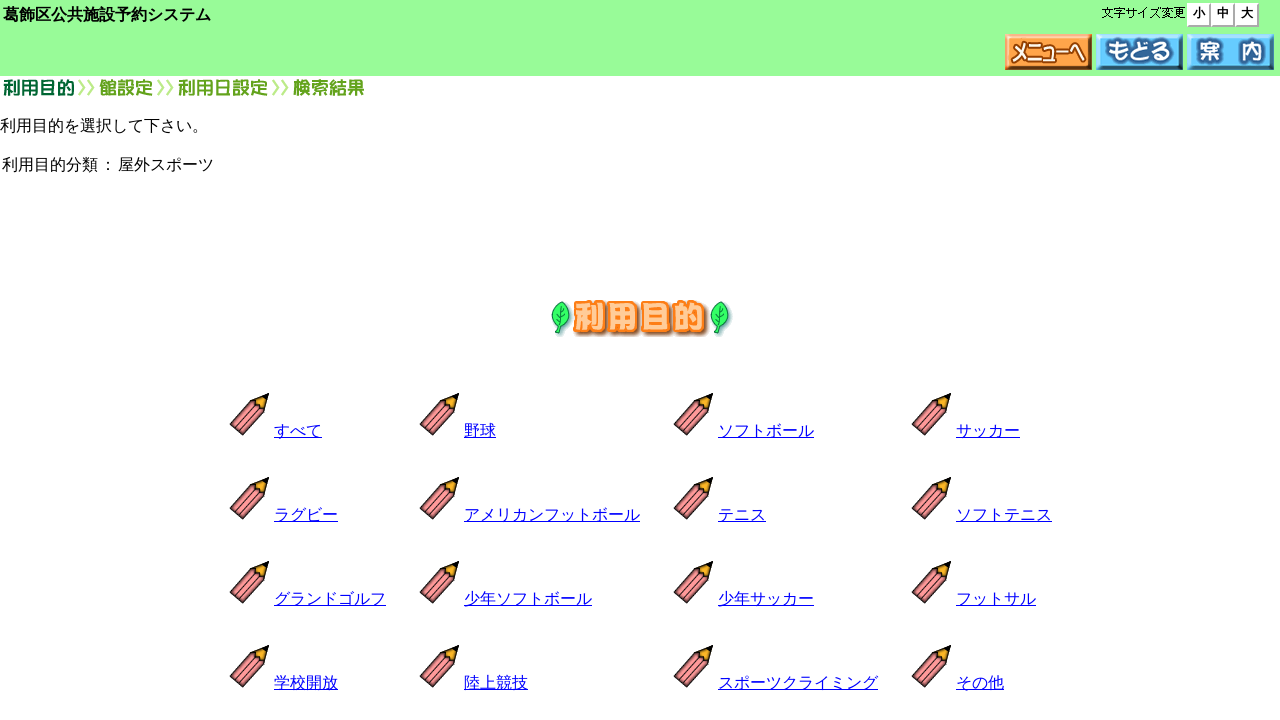

Waited 2 seconds after clicking reservation link
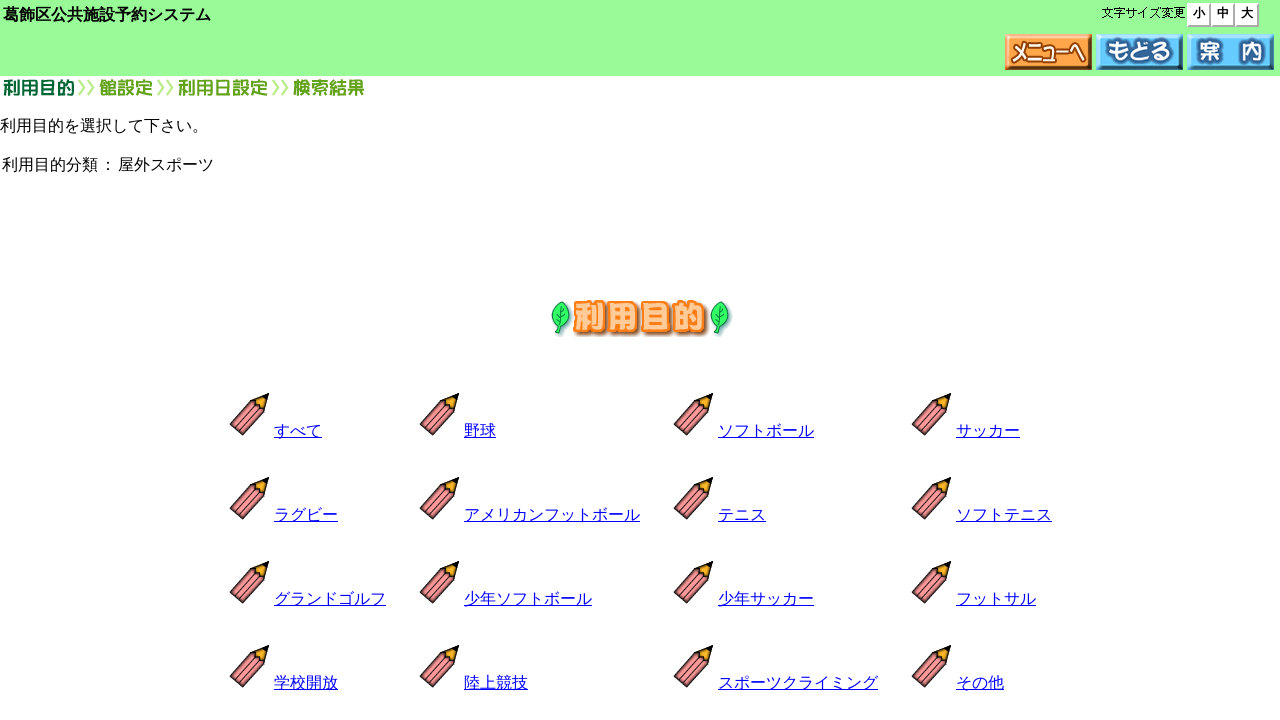

Clicked on base facility at (441, 413) on xpath=//*[@id="disp"]/center/form/table[4]/tbody/tr[1]/td[2]/a
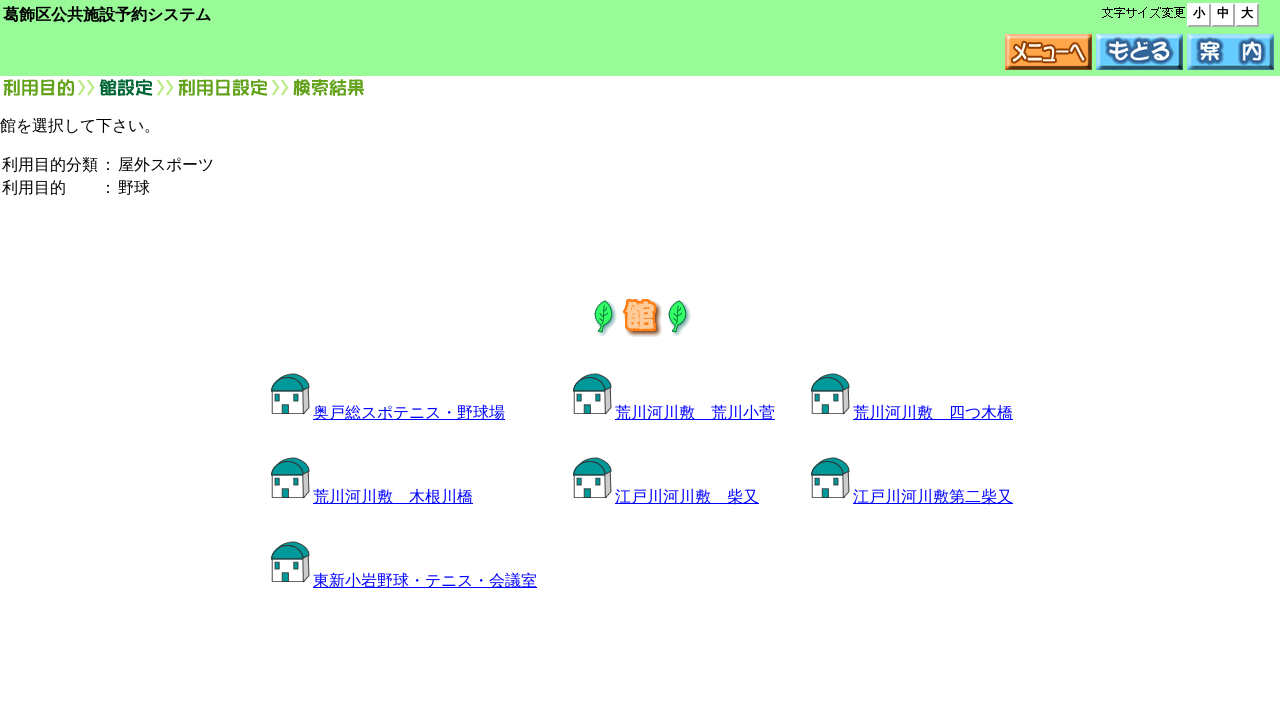

Waited 2 seconds after clicking base facility
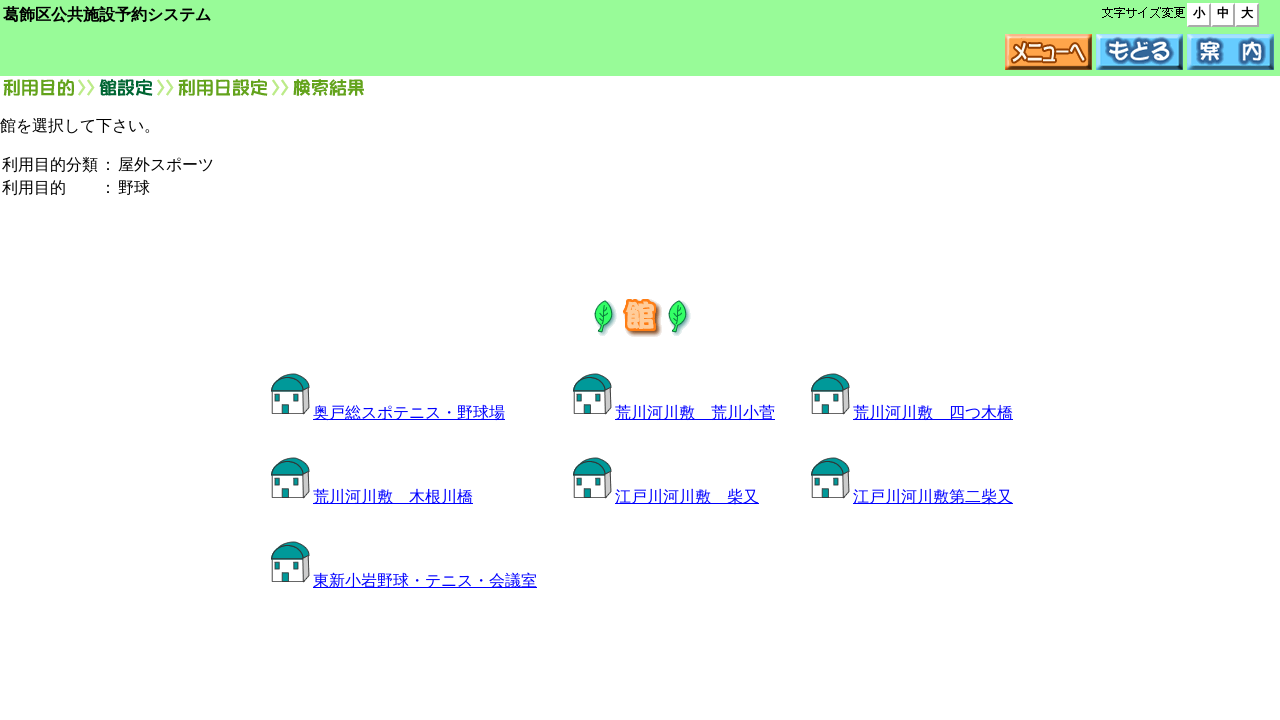

Clicked on baseball field at (592, 395) on xpath=//*[@id="disp"]/center/form/table[4]/tbody/tr[1]/td[2]/a
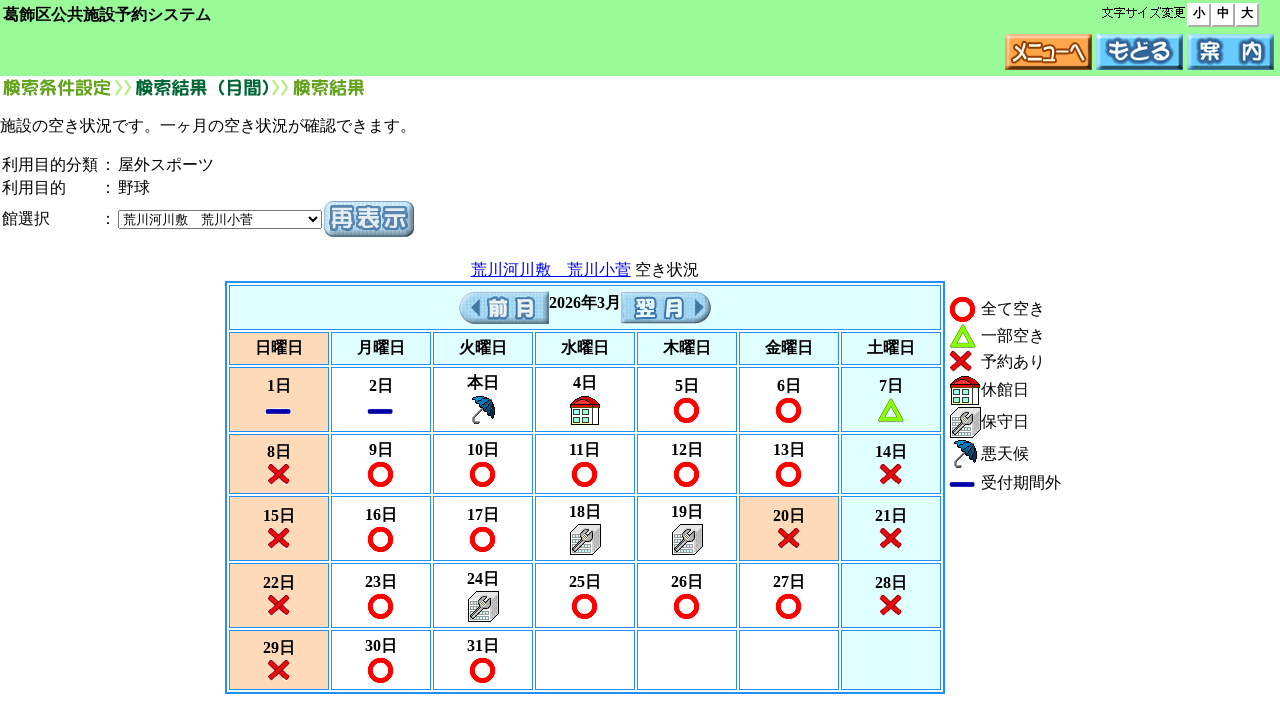

Waited 2 seconds after clicking baseball field
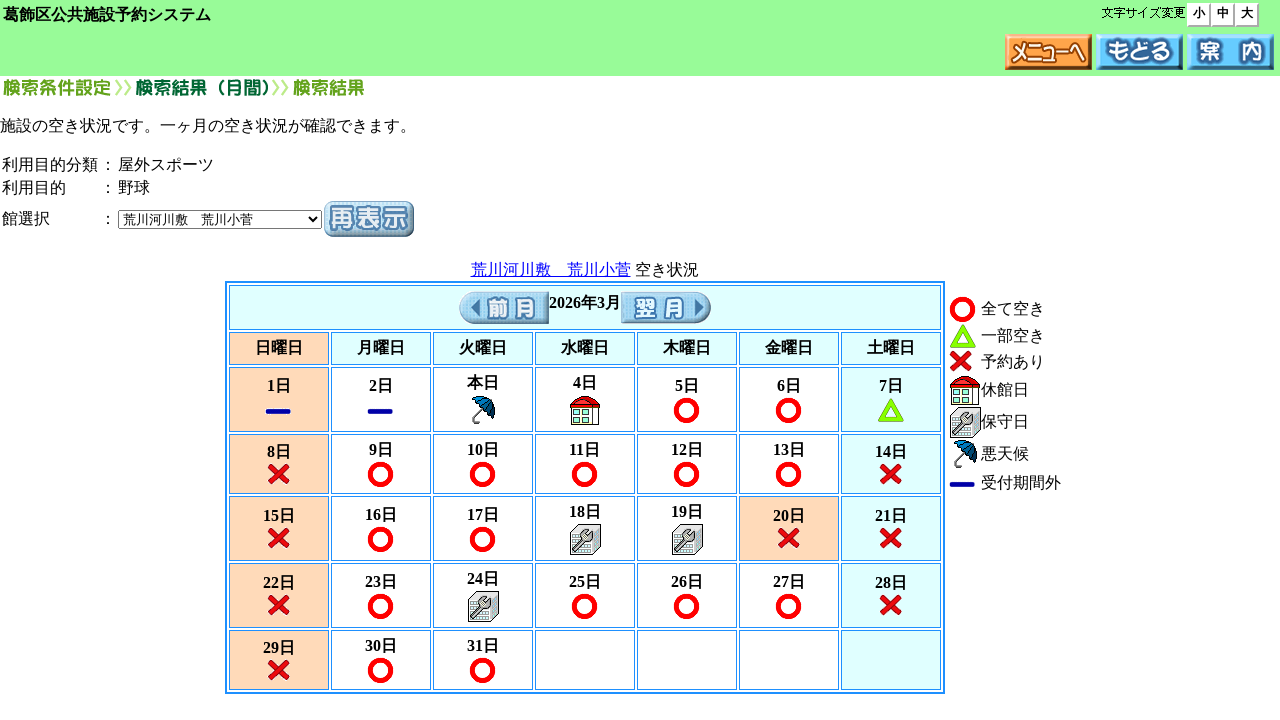

Clicked to navigate to next month at (666, 308) on xpath=//*[@id="disp"]/center/form/table[4]/tbody/tr/td[2]/table/tbody/tr[1]/td/a
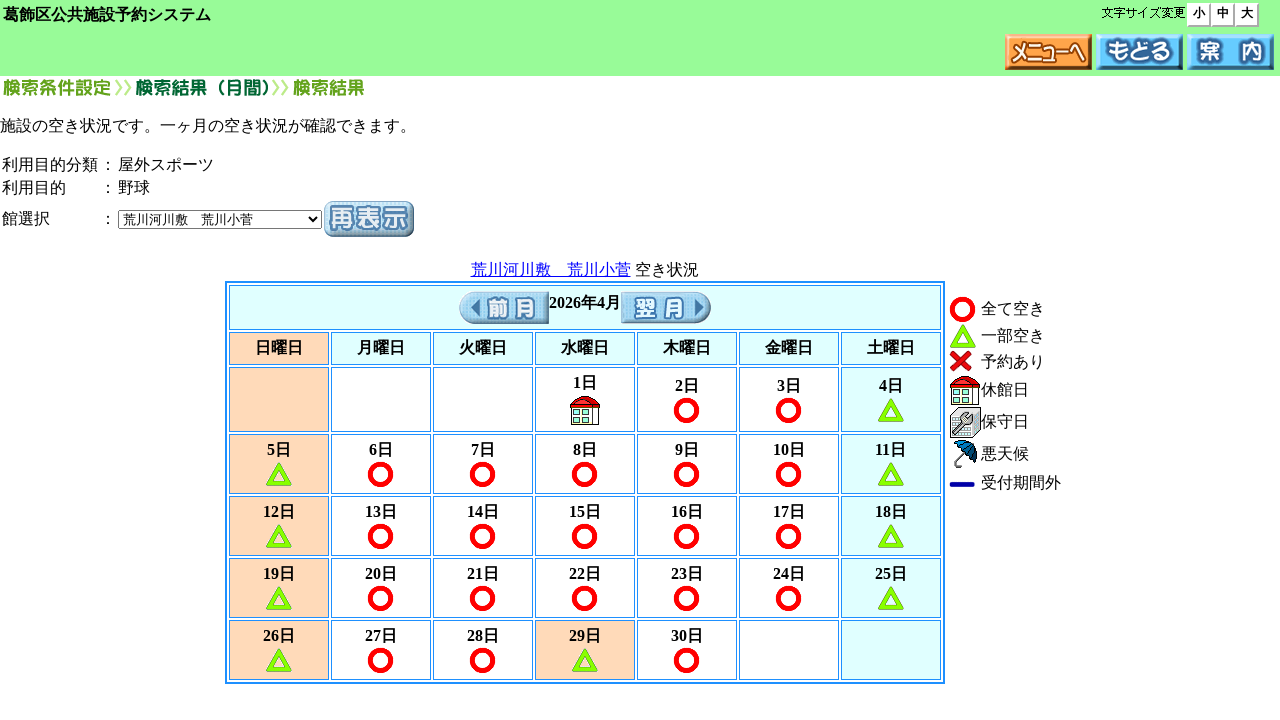

Waited 2 seconds after clicking next month
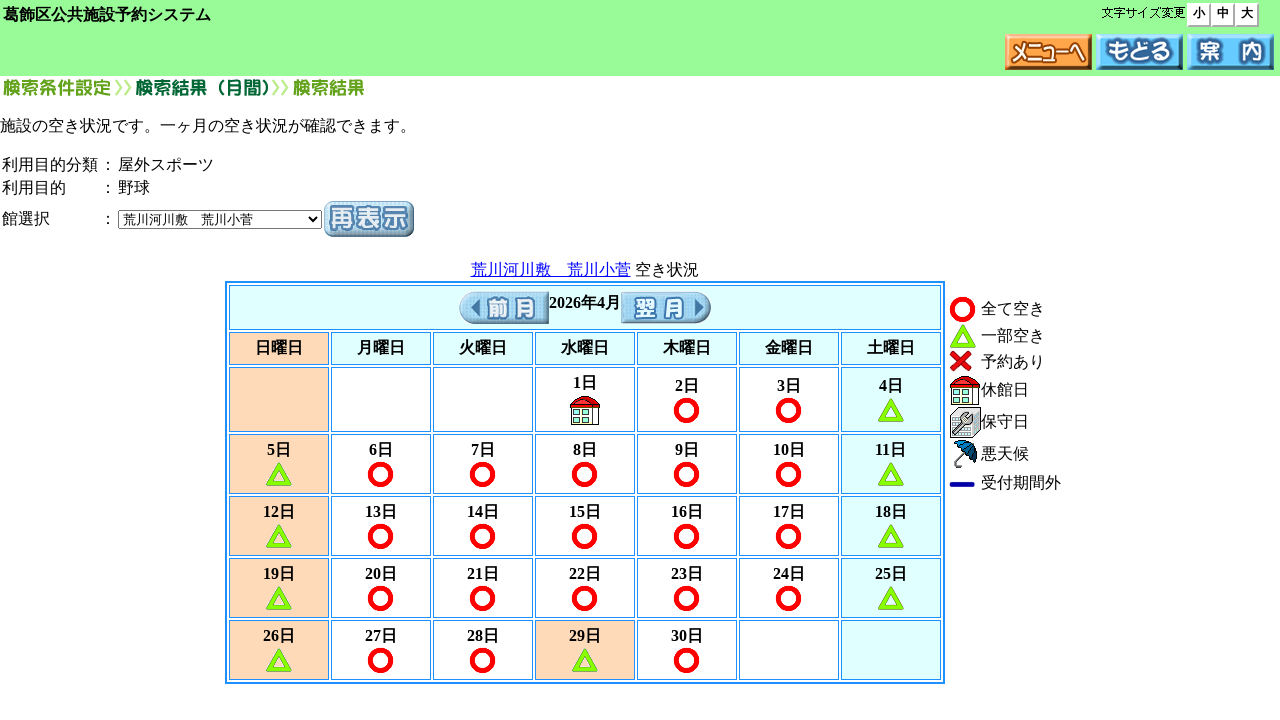

Clicked on date selection at (278, 536) on xpath=//*[@id="disp"]/center/form/table[4]/tbody/tr/td[2]/table/tbody/tr[5]/td[1
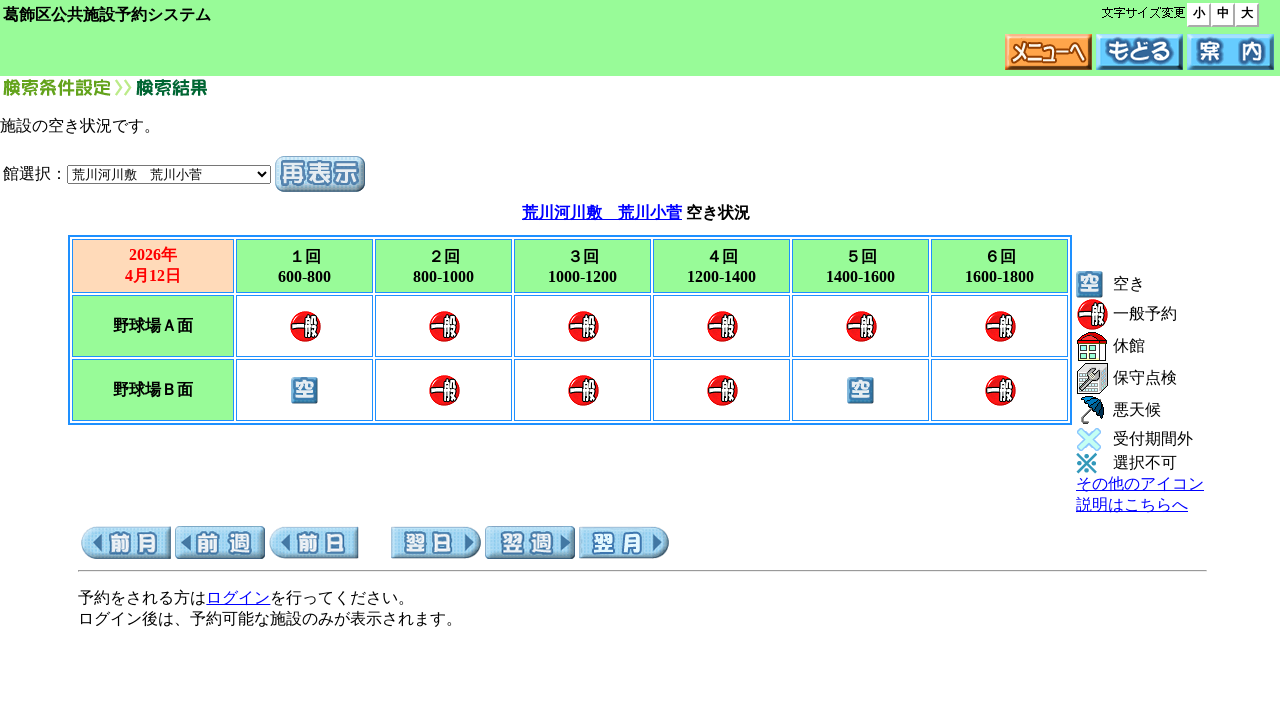

Waited 2 seconds after clicking date selection
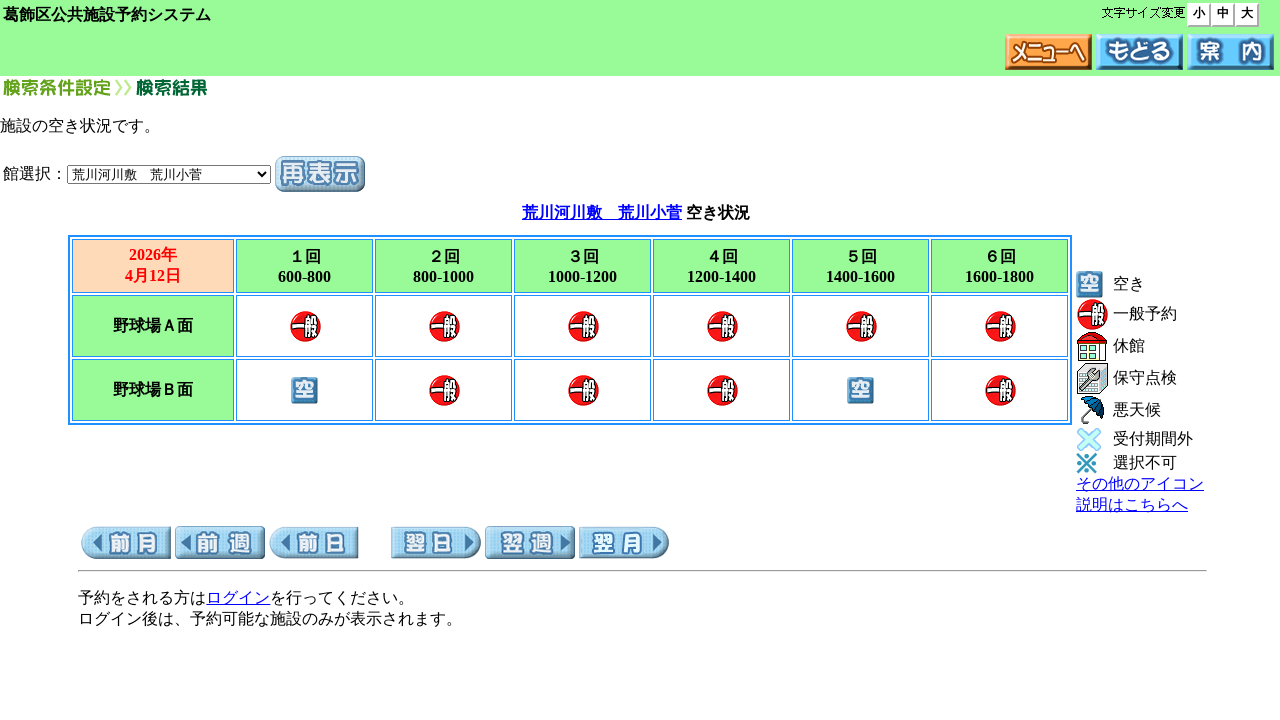

Waited for availability display to load
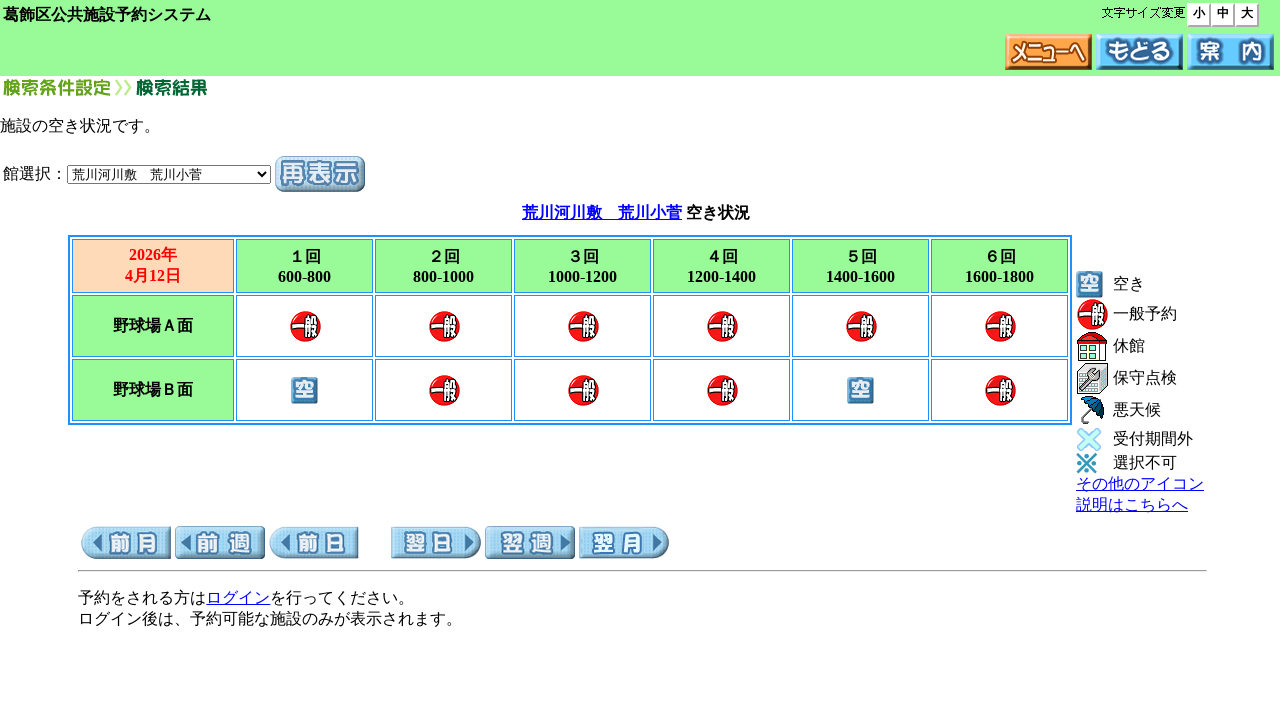

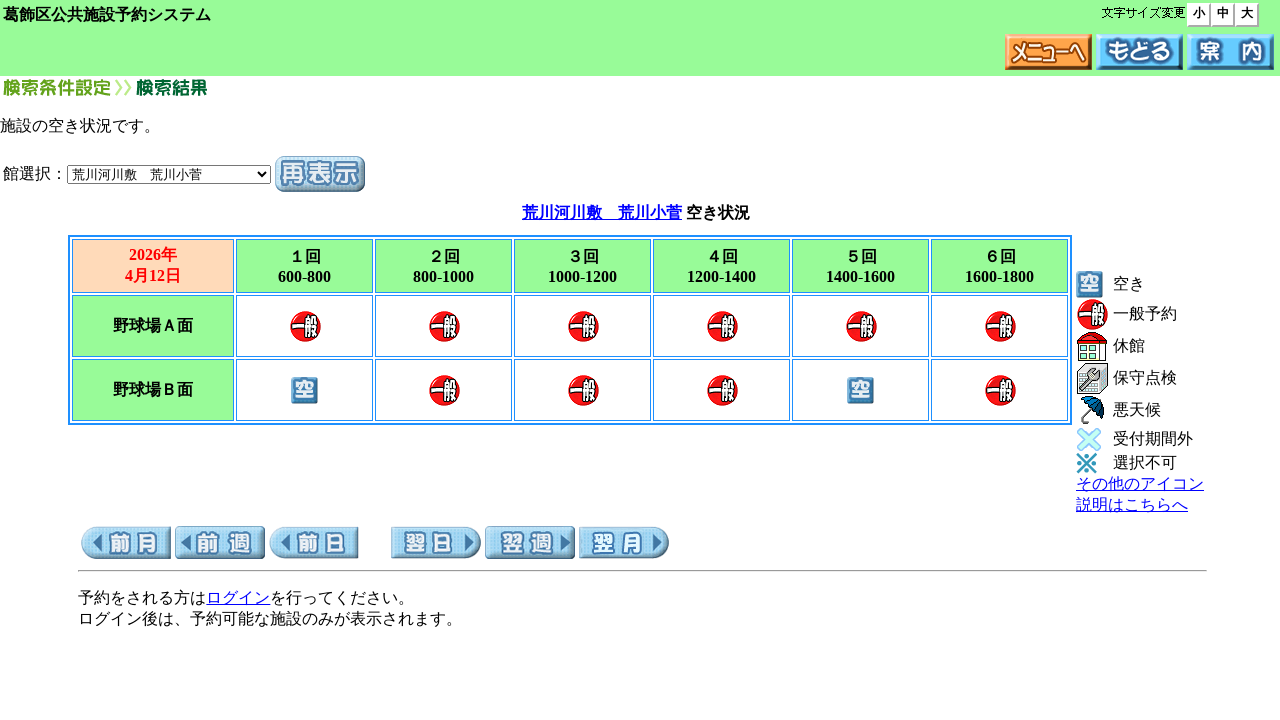